Tests dynamic button functionality by clicking a sequence of buttons that become enabled one after another, verifying that all buttons can be clicked successfully

Starting URL: https://testpages.herokuapp.com/styled/dynamic-buttons-disabled.html

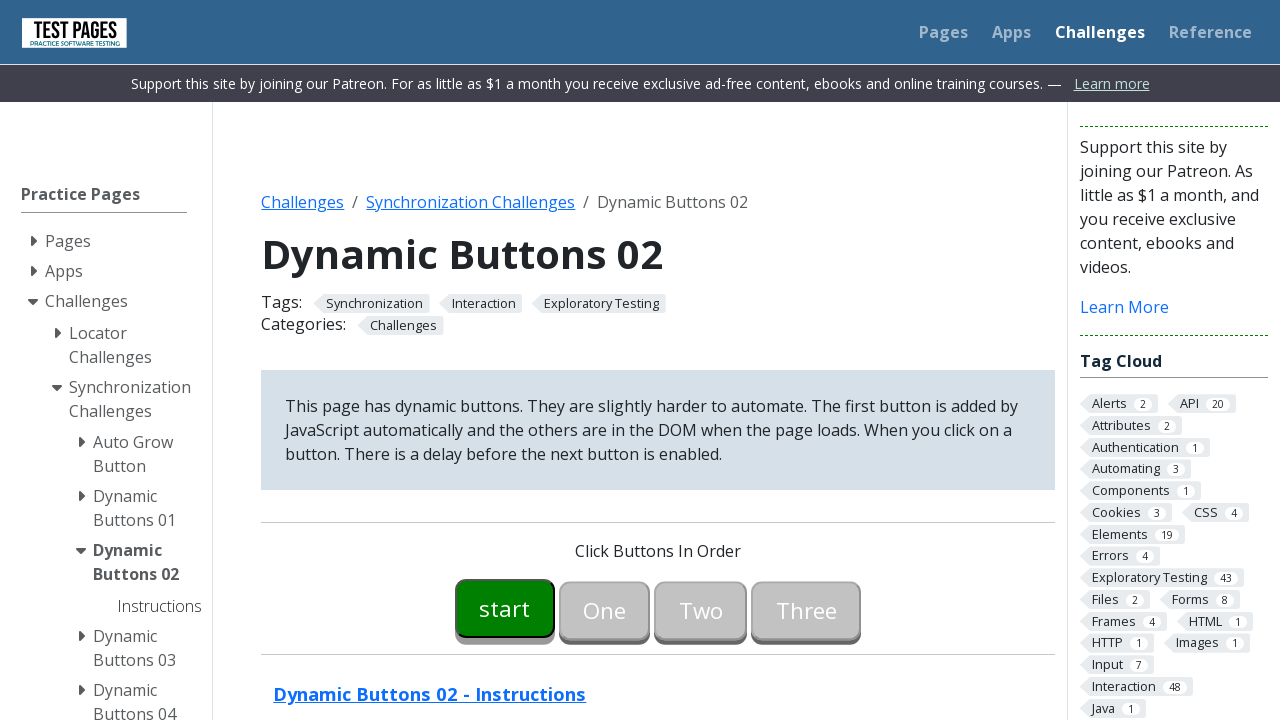

Waited for first button to become visible
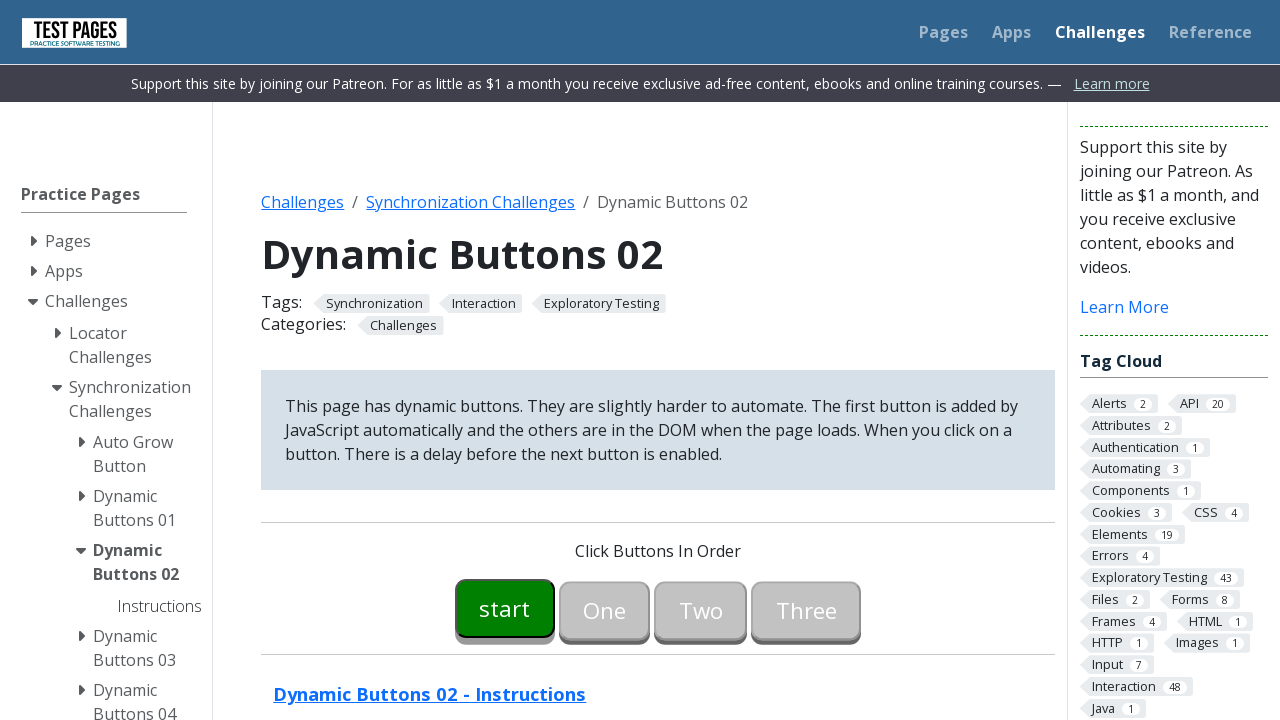

Clicked the first button at (505, 608) on #button00
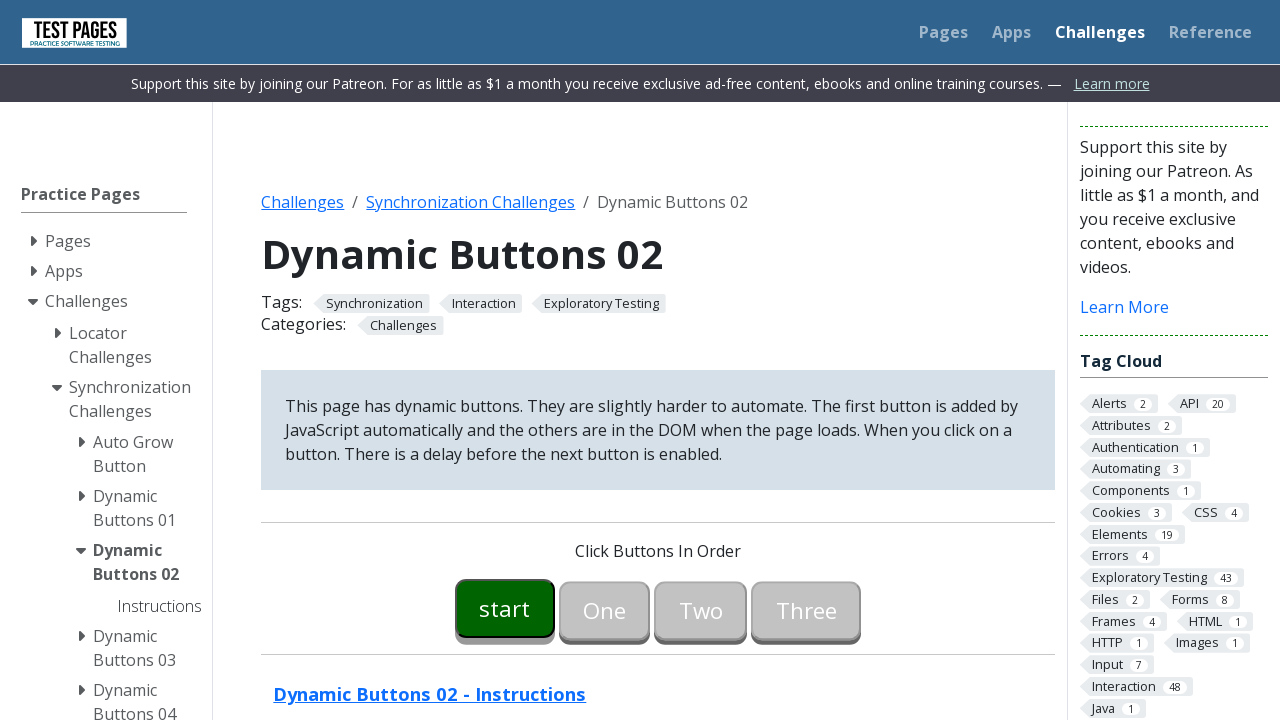

Waited for second button to become enabled
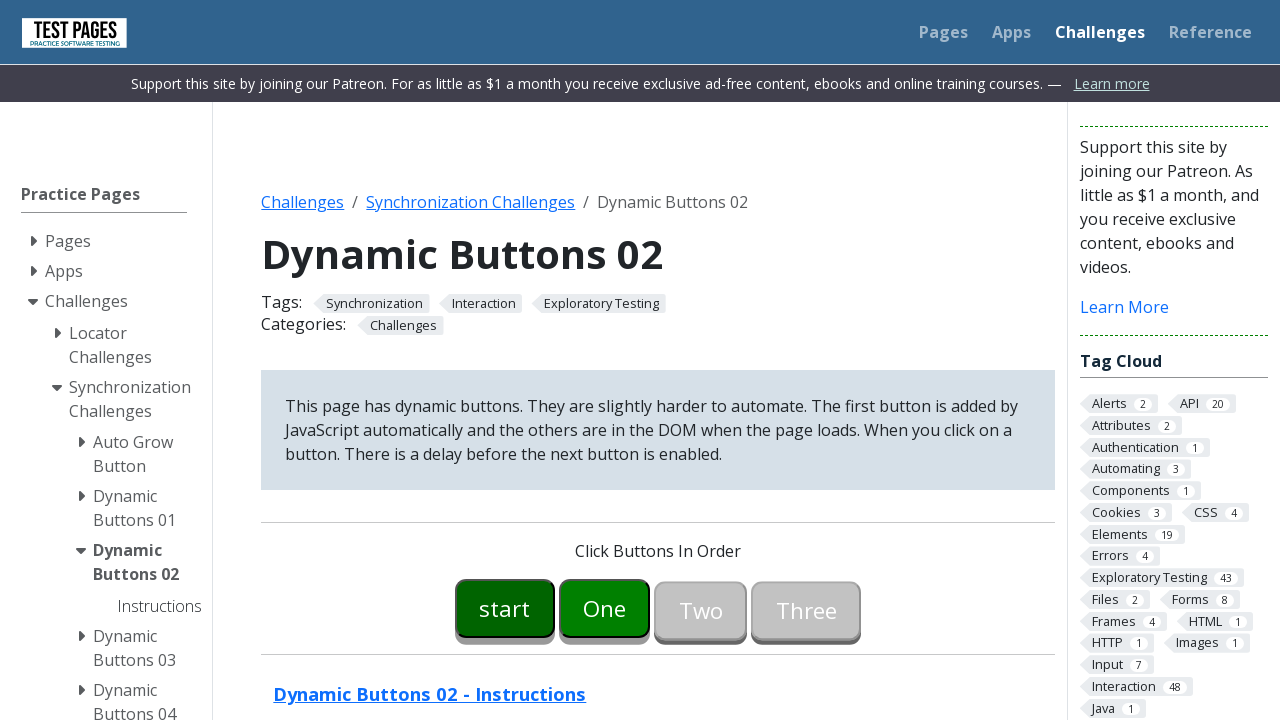

Clicked the second button at (605, 608) on #button01
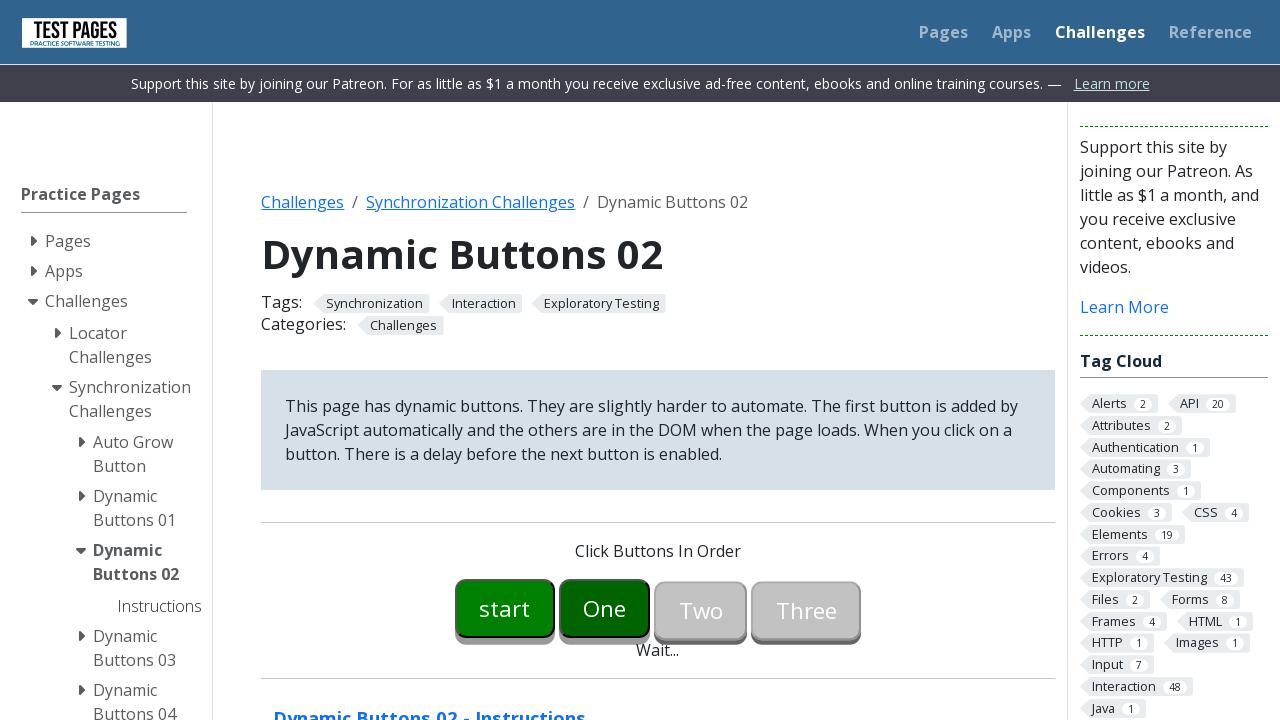

Waited for third button to become enabled
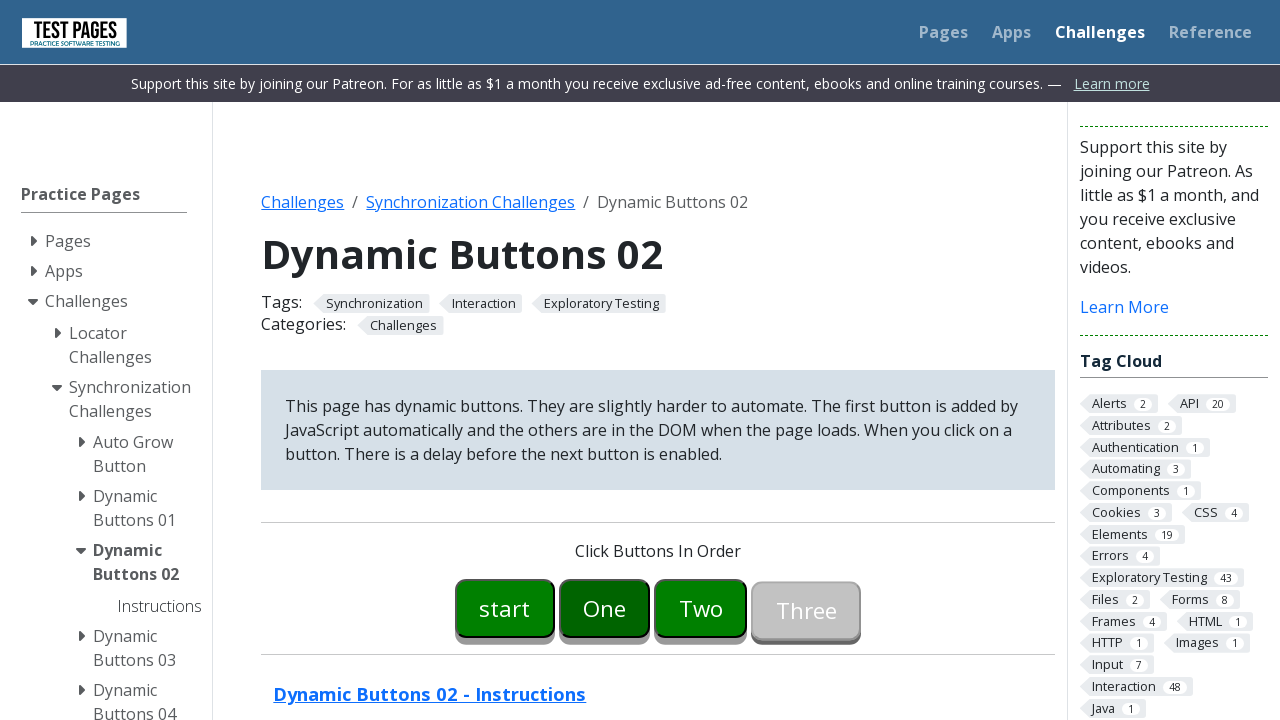

Clicked the third button at (701, 608) on #button02
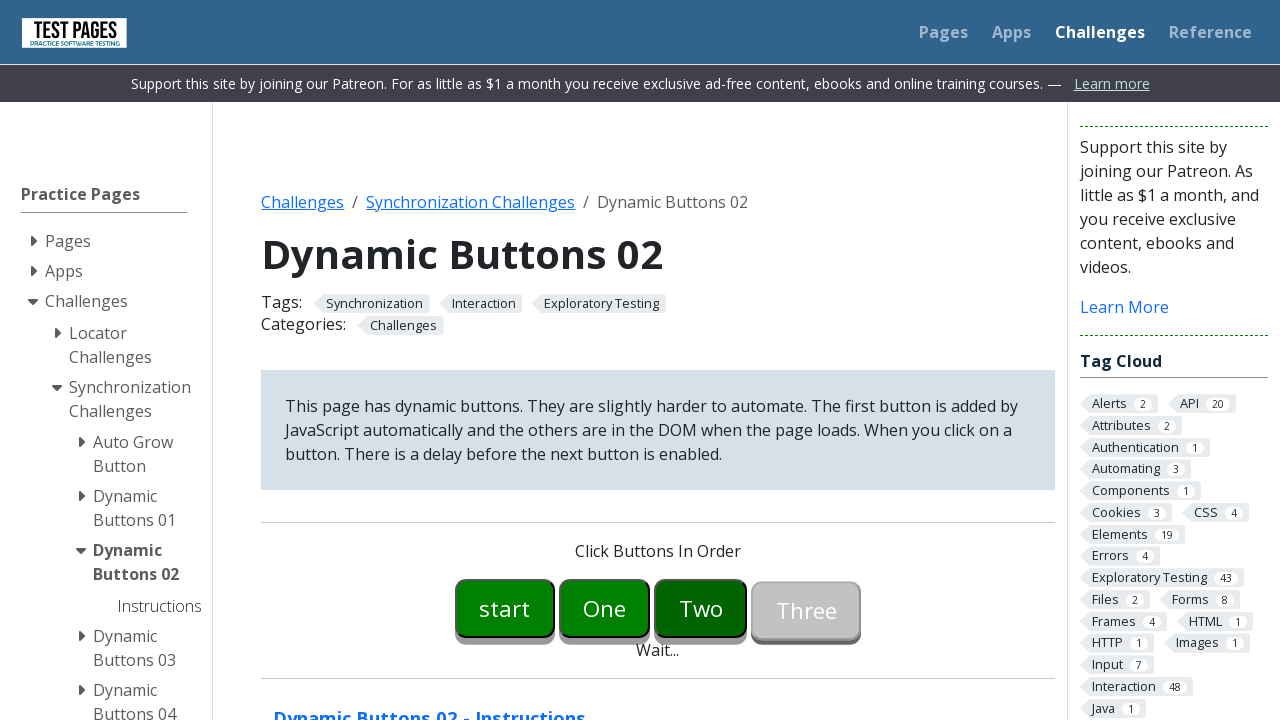

Waited for fourth button to become enabled
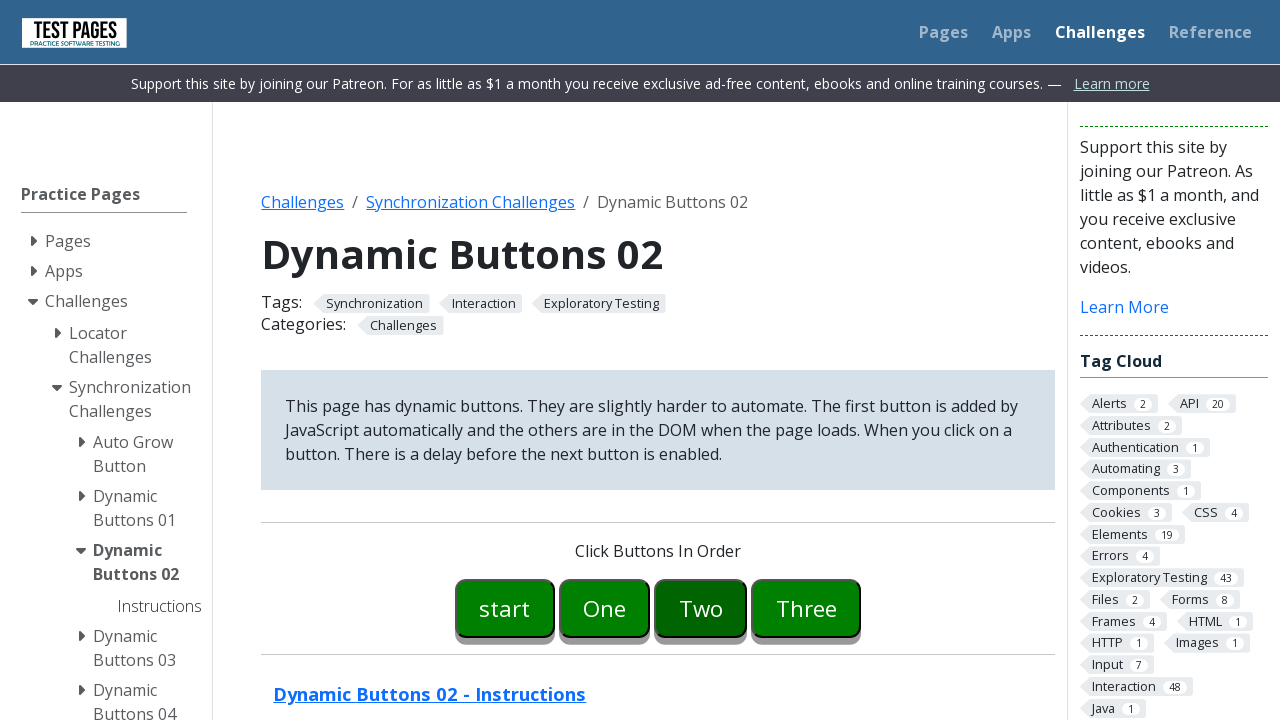

Clicked the fourth button at (806, 608) on #button03
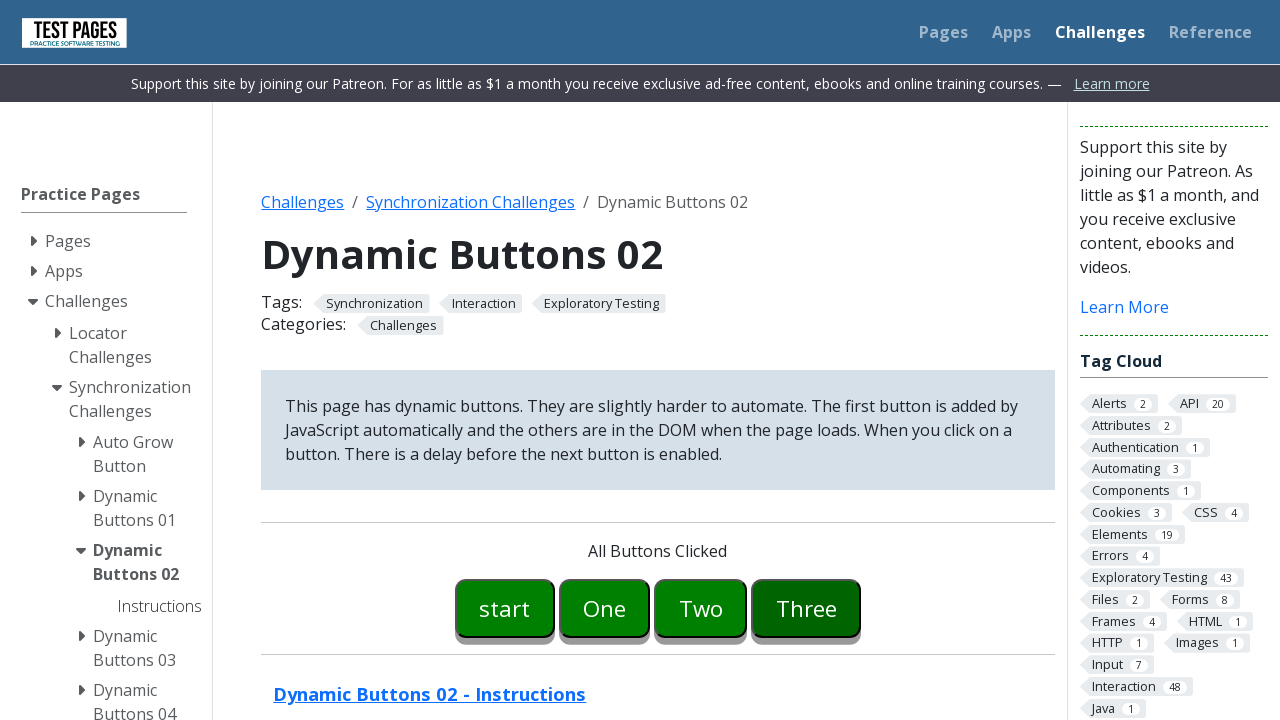

Verified success message appeared after clicking all buttons
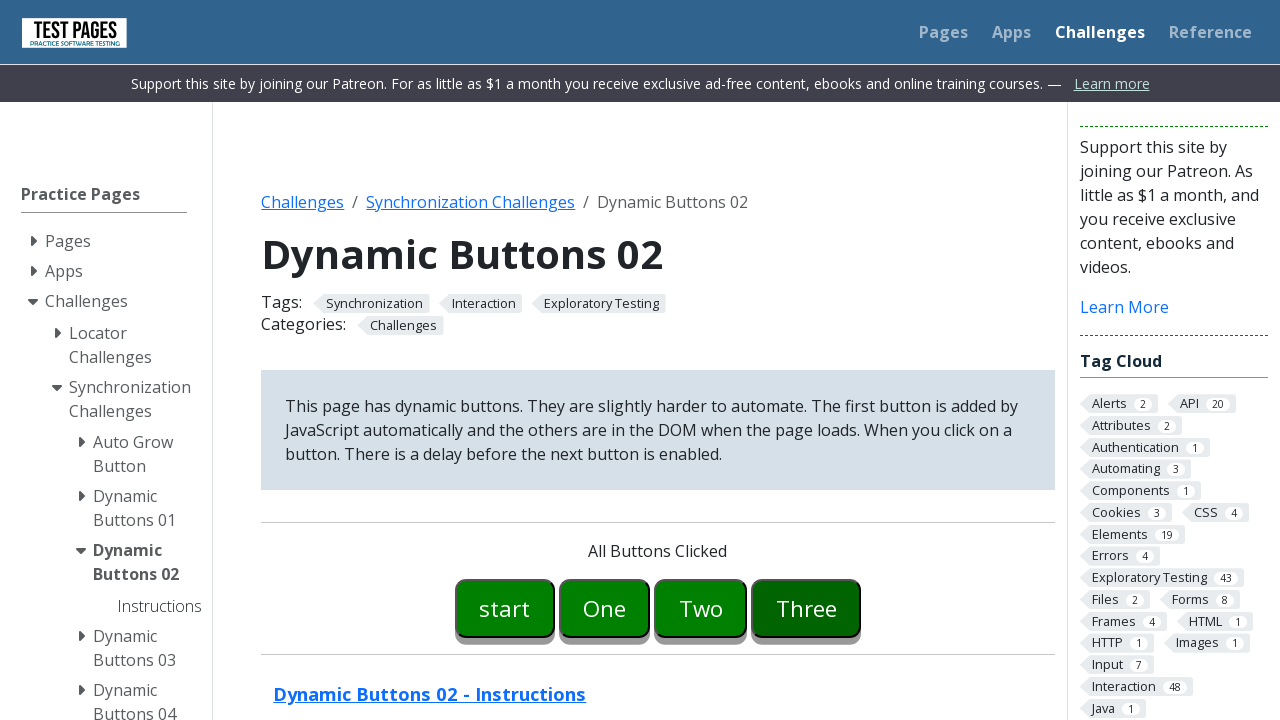

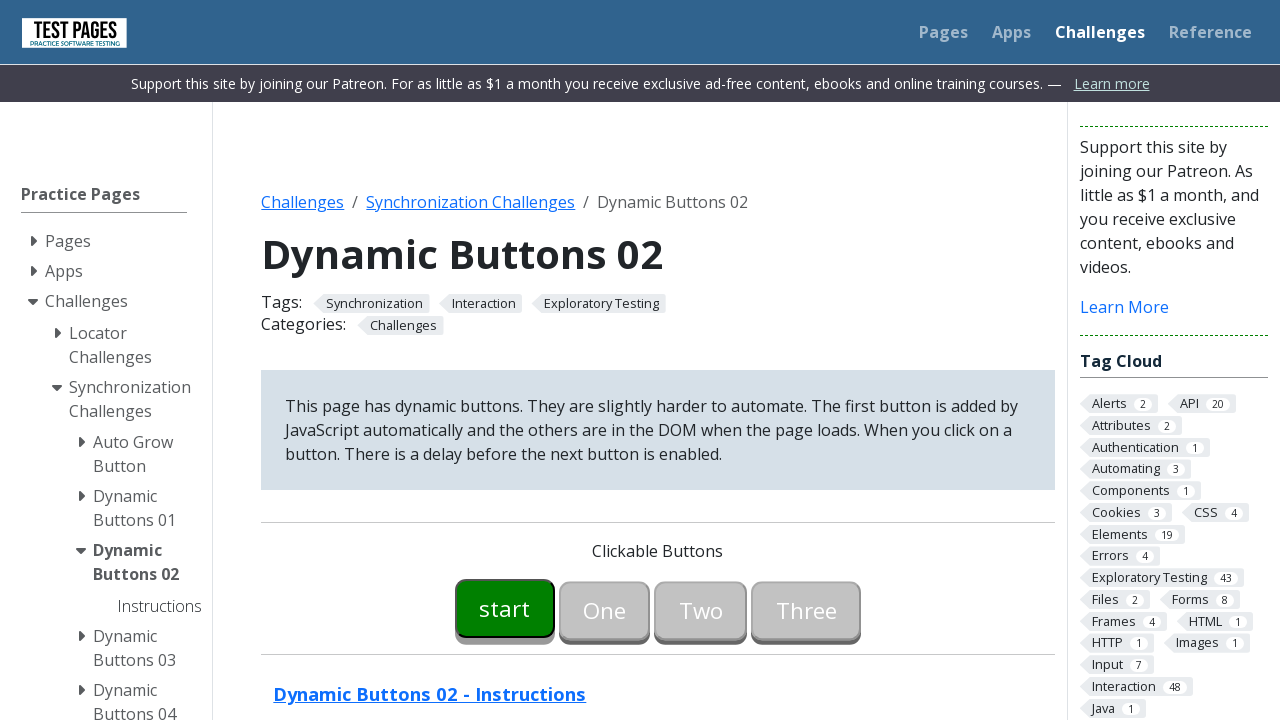